Tests that the "Clear completed" button displays the correct text when there are completed items.

Starting URL: https://demo.playwright.dev/todomvc

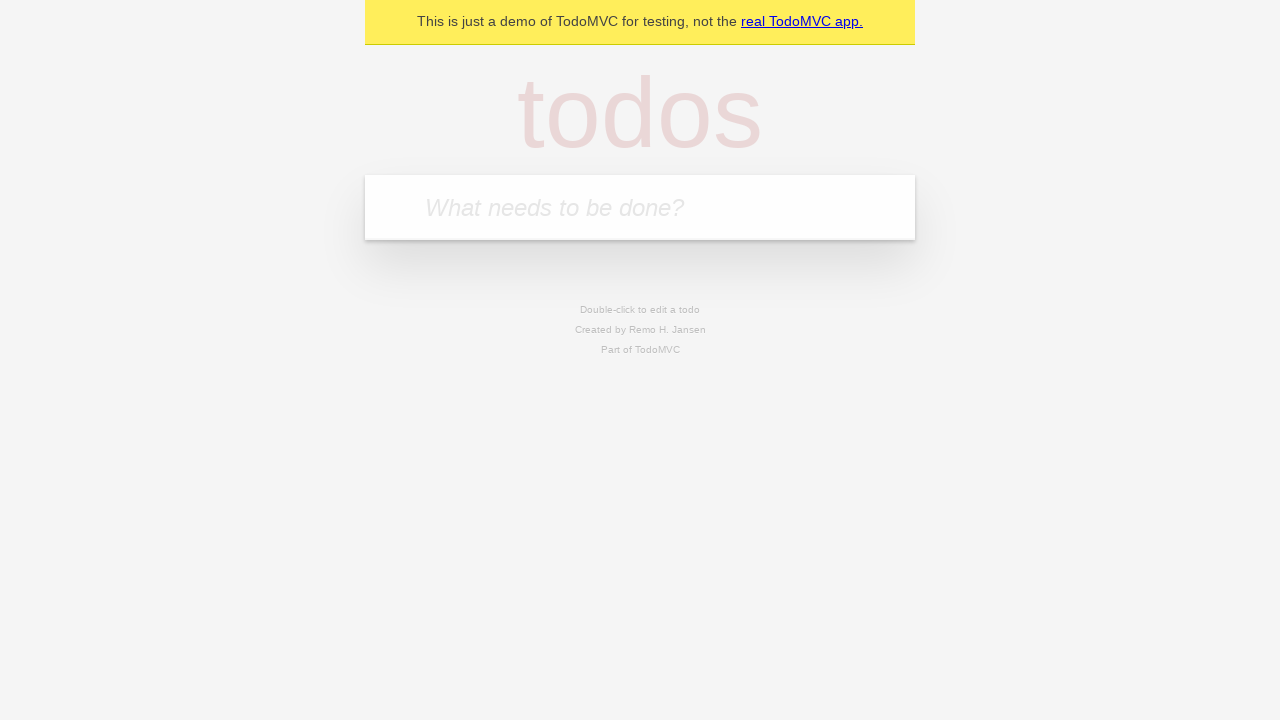

Filled todo input with 'buy some cheese' on internal:attr=[placeholder="What needs to be done?"i]
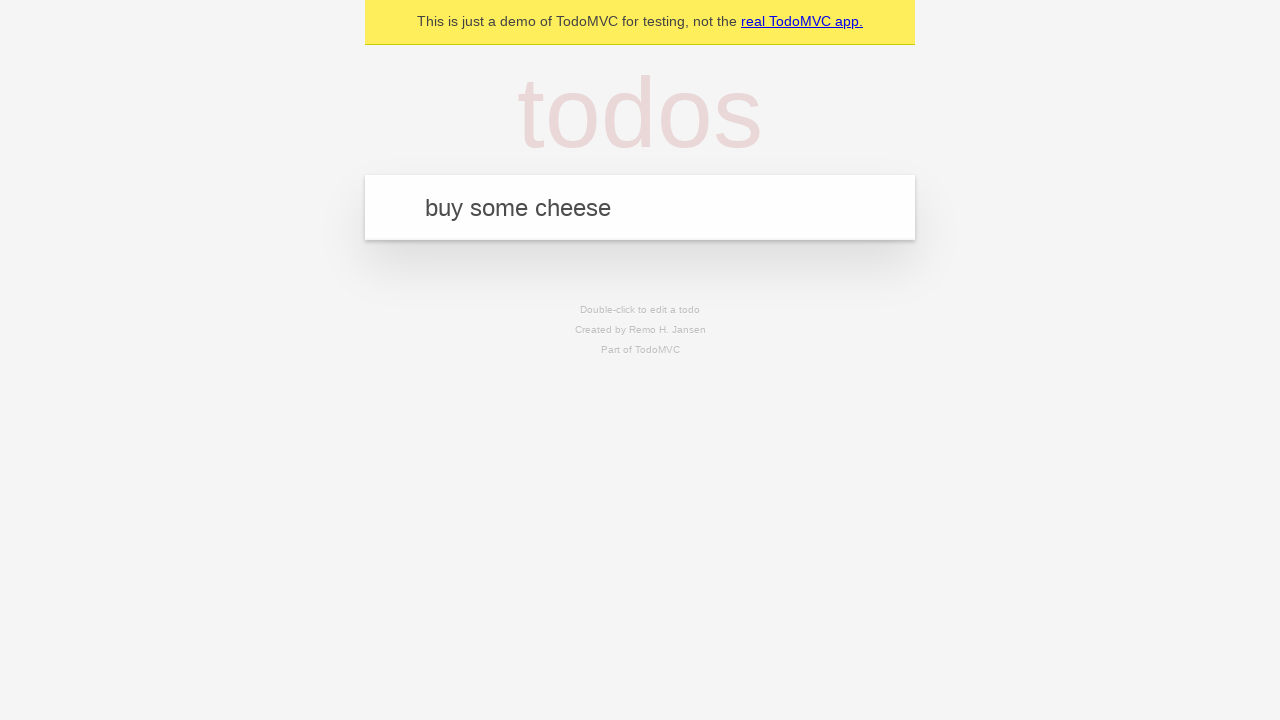

Pressed Enter to add 'buy some cheese' todo on internal:attr=[placeholder="What needs to be done?"i]
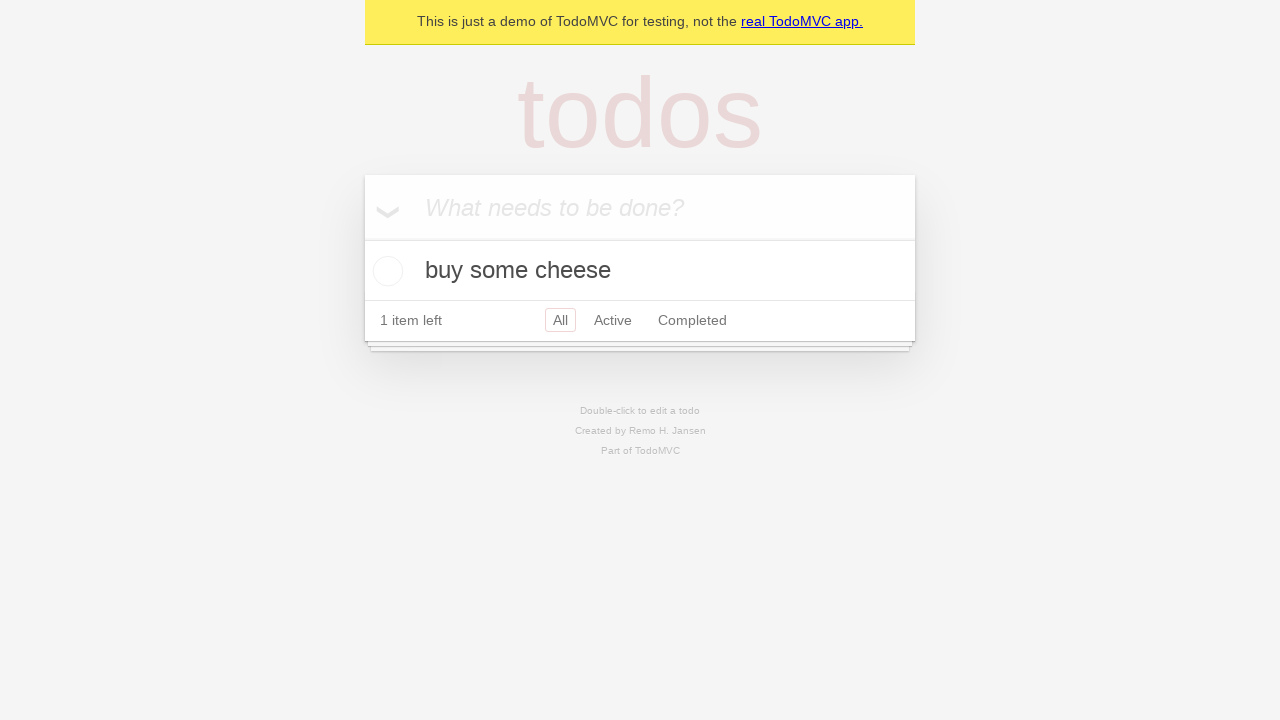

Filled todo input with 'feed the cat' on internal:attr=[placeholder="What needs to be done?"i]
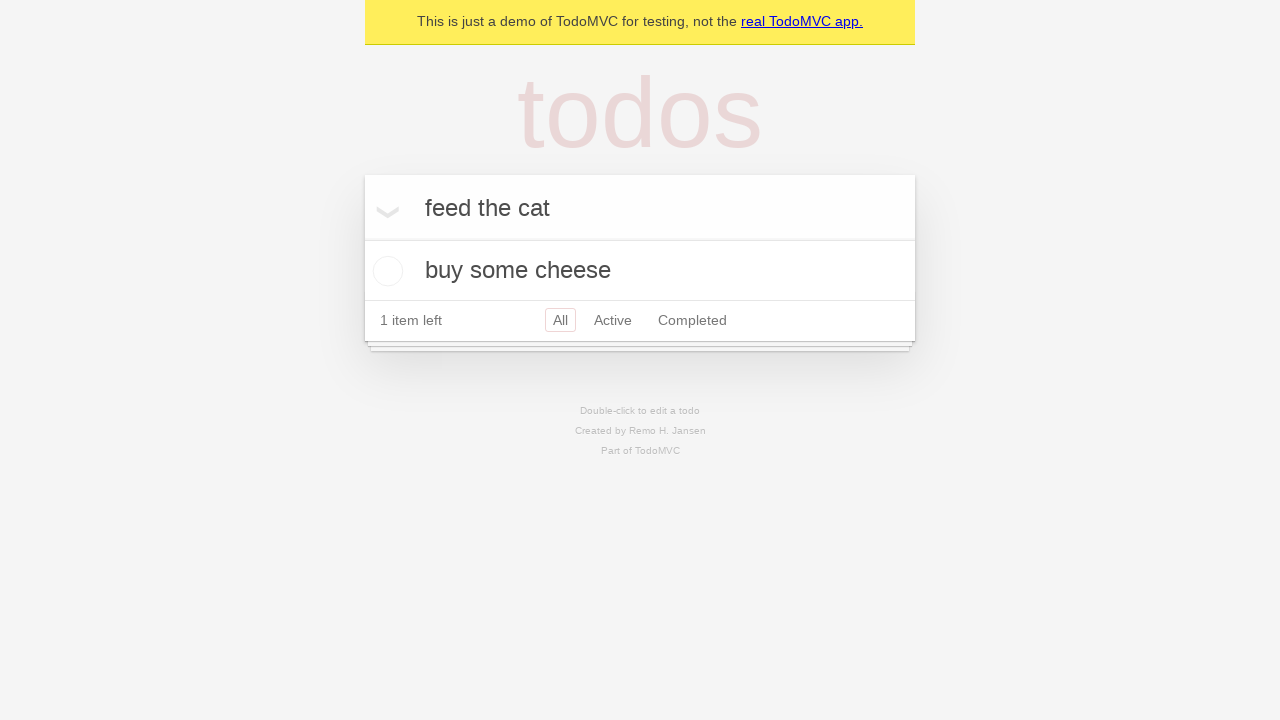

Pressed Enter to add 'feed the cat' todo on internal:attr=[placeholder="What needs to be done?"i]
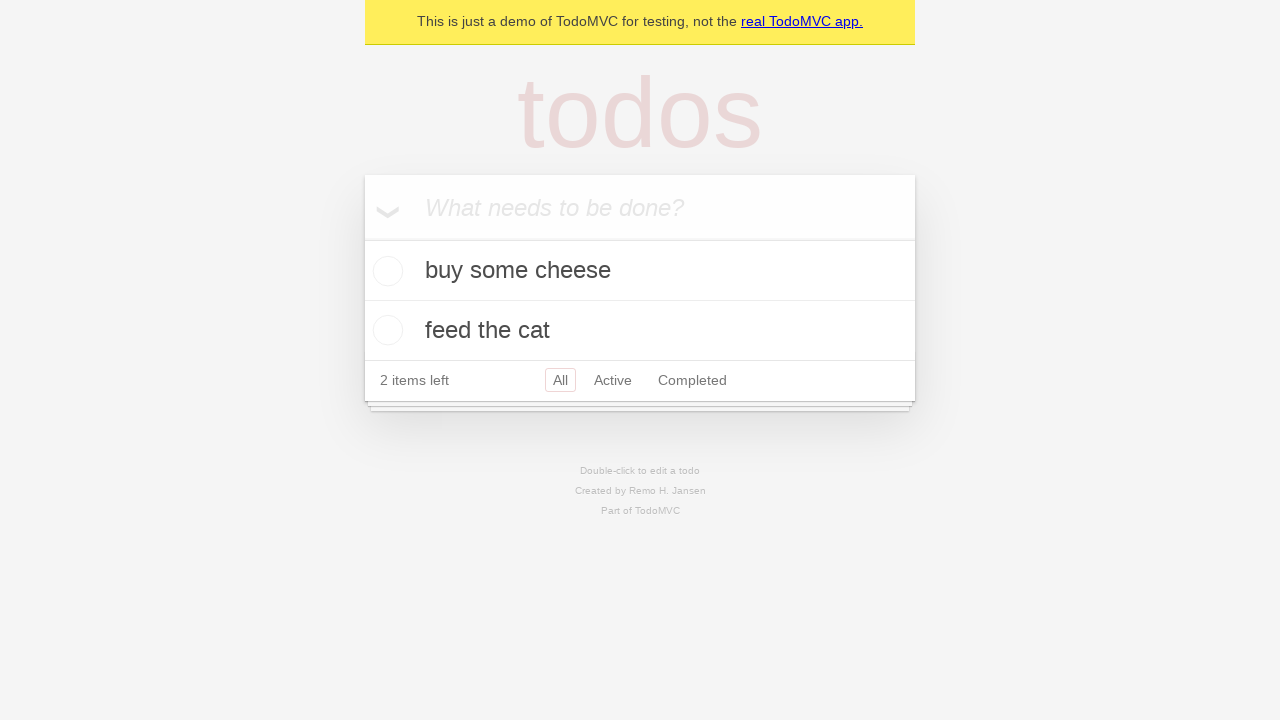

Filled todo input with 'book a doctors appointment' on internal:attr=[placeholder="What needs to be done?"i]
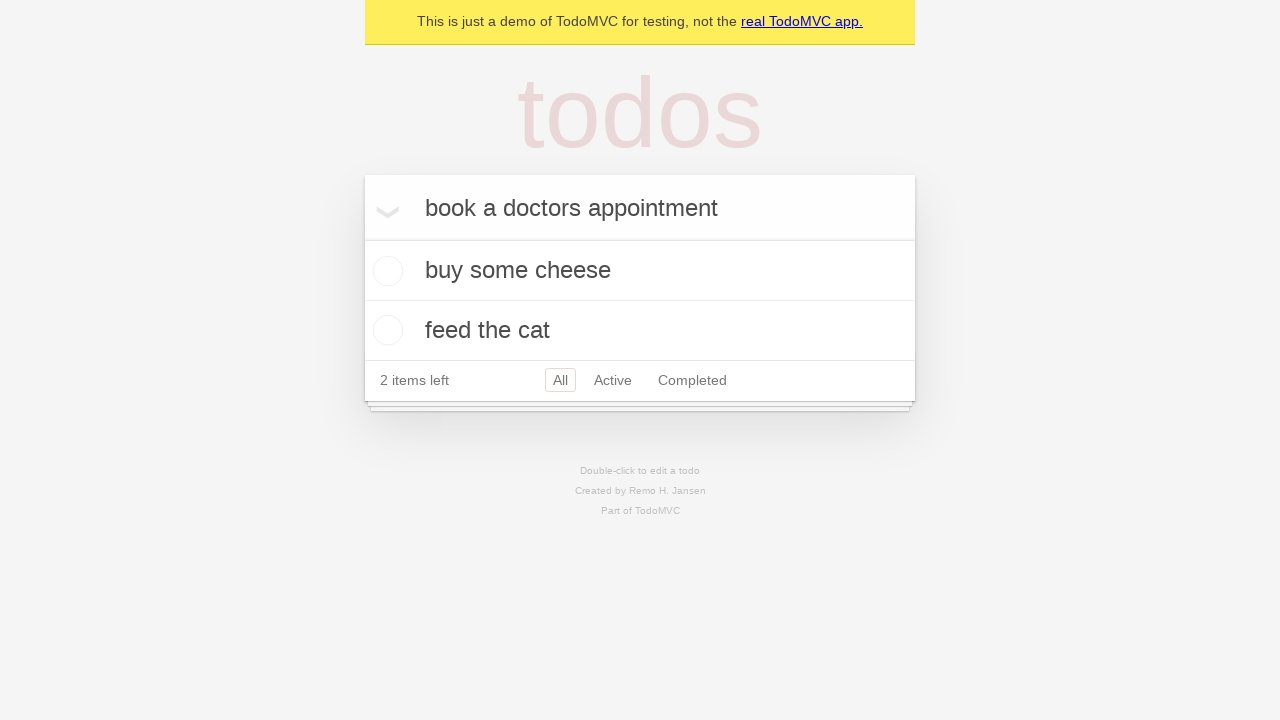

Pressed Enter to add 'book a doctors appointment' todo on internal:attr=[placeholder="What needs to be done?"i]
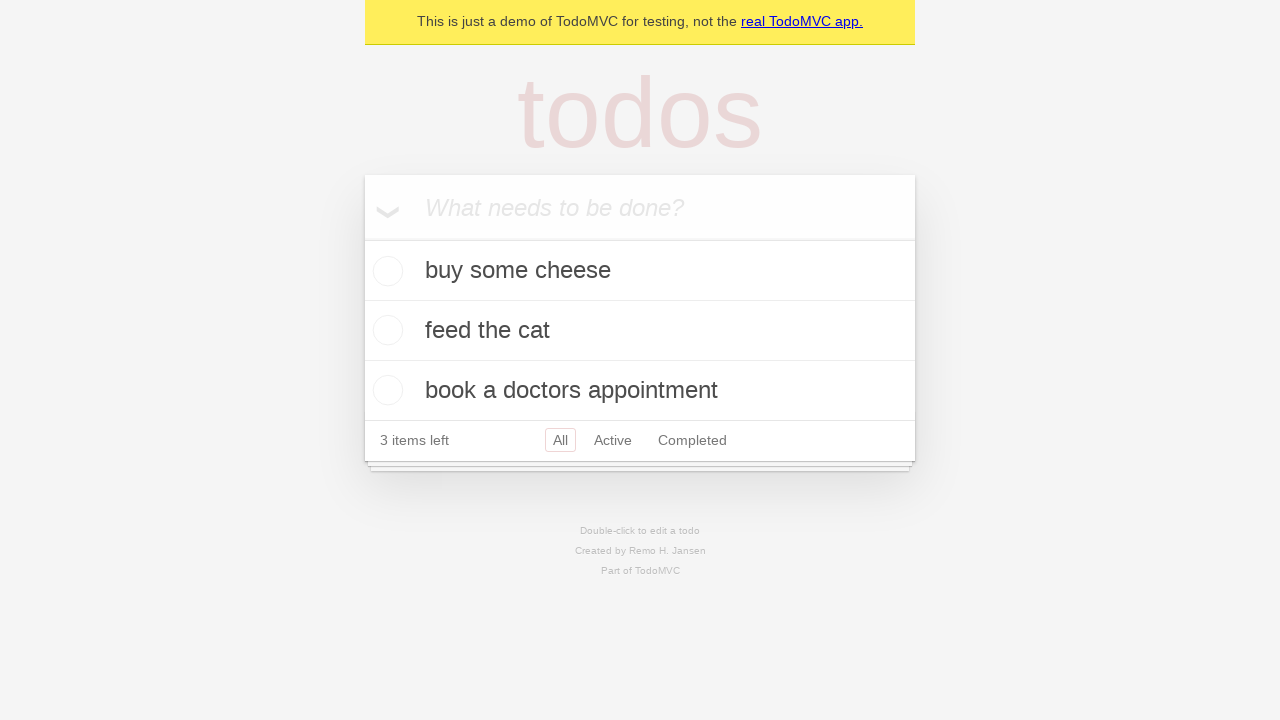

Checked the first todo item as completed at (385, 271) on .todo-list li .toggle >> nth=0
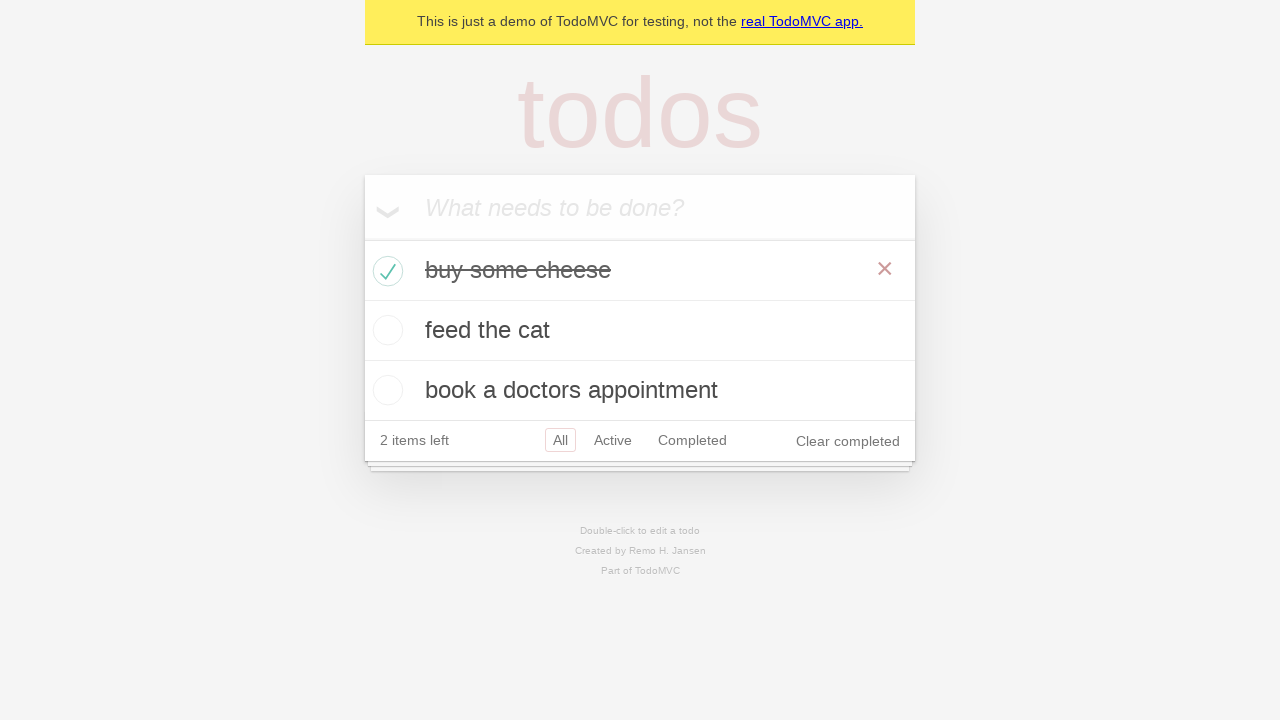

Verified 'Clear completed' button is visible
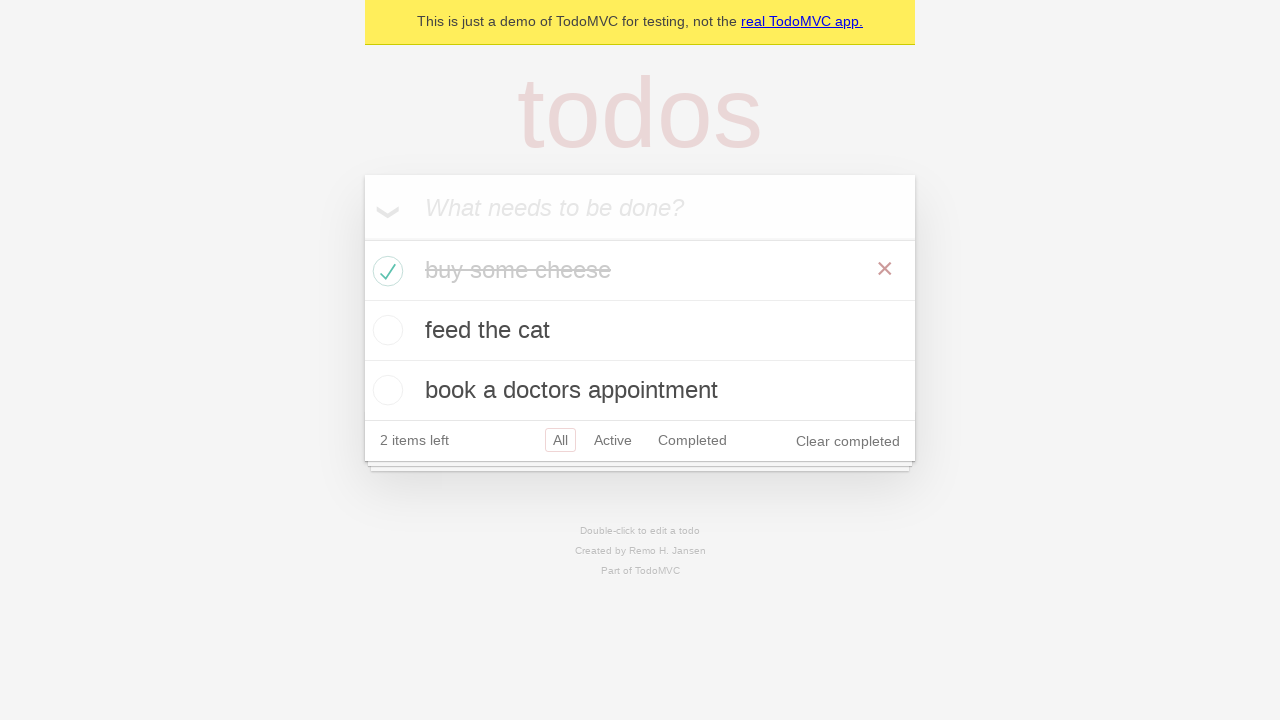

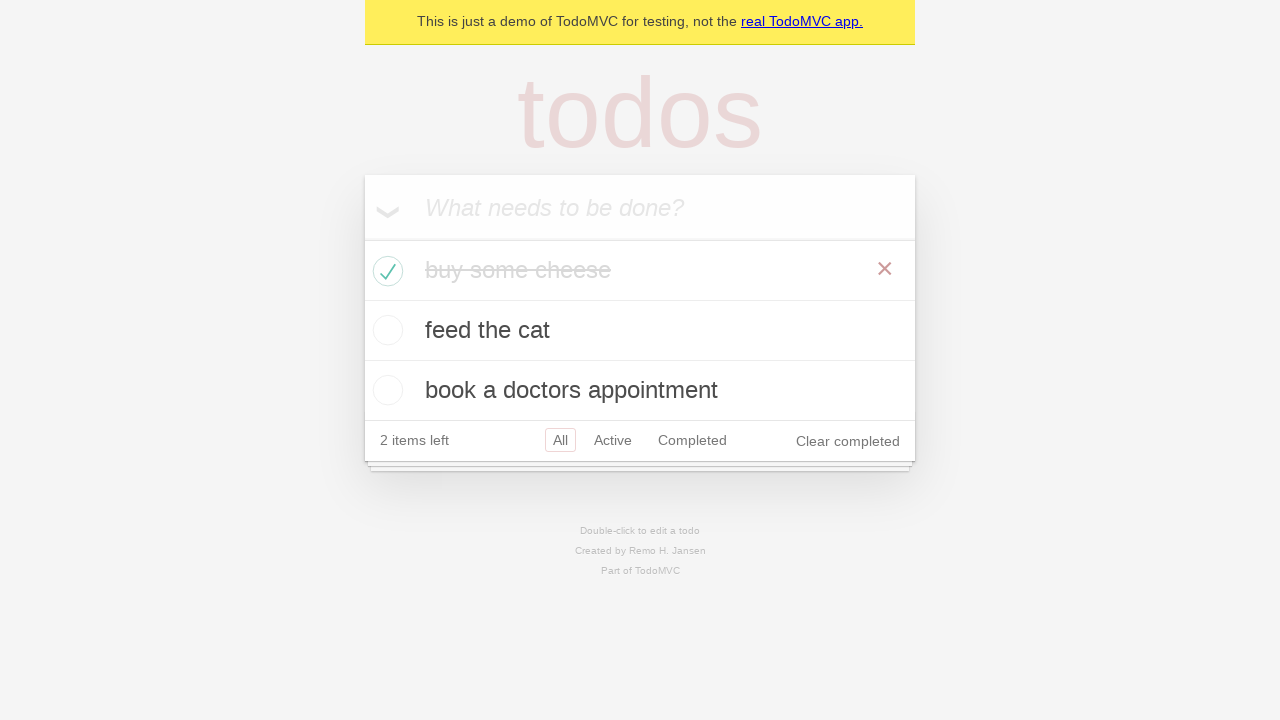